Tests that todo data persists after page reload

Starting URL: https://demo.playwright.dev/todomvc

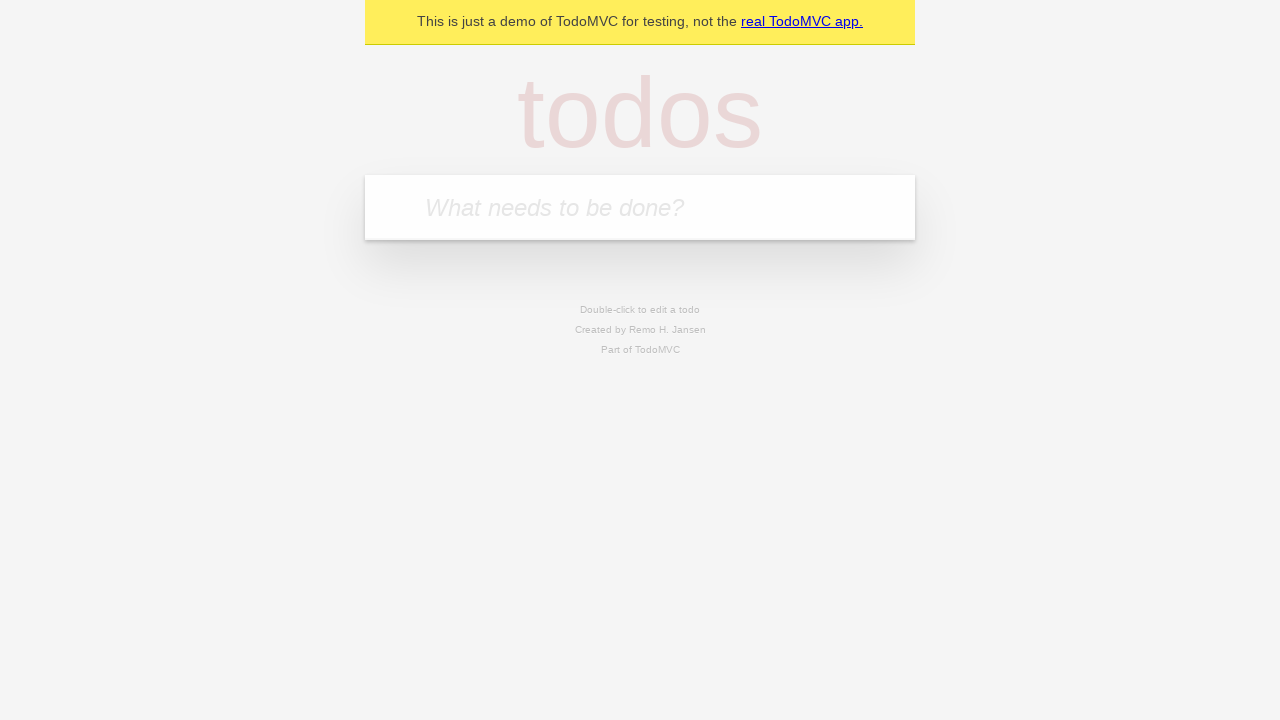

Filled new todo input with 'buy some cheese' on .new-todo
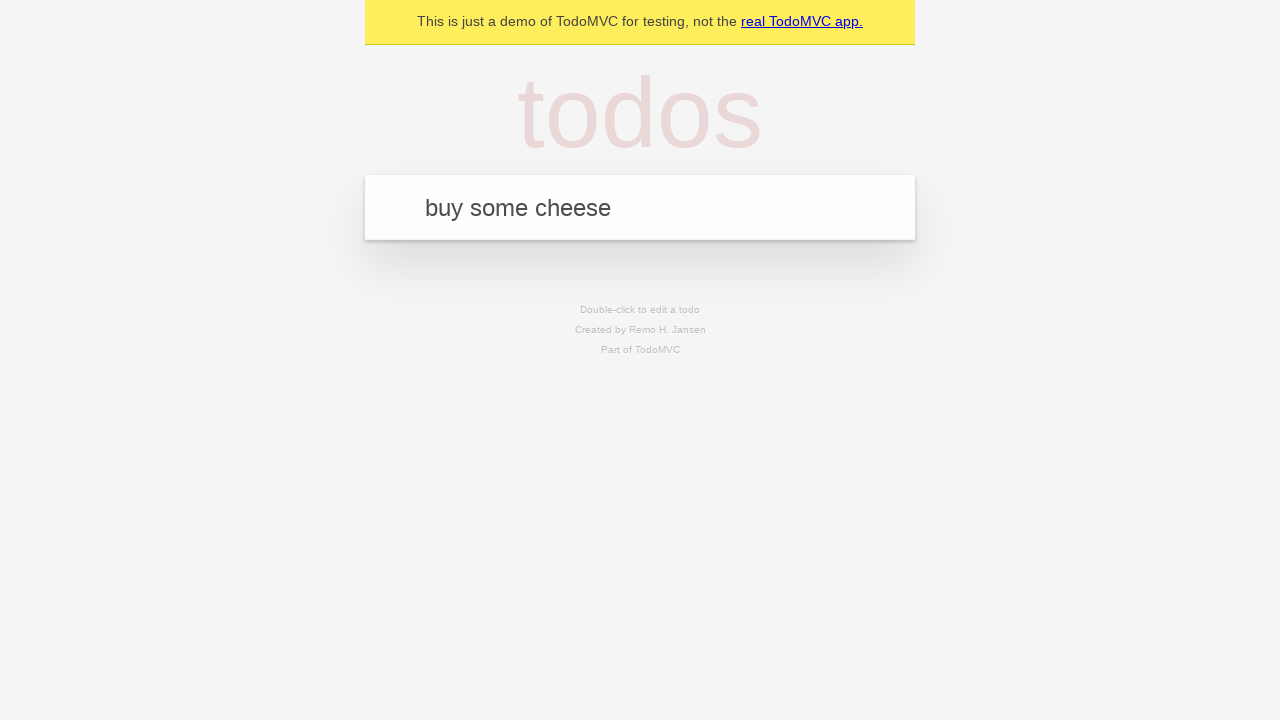

Pressed Enter to create first todo item on .new-todo
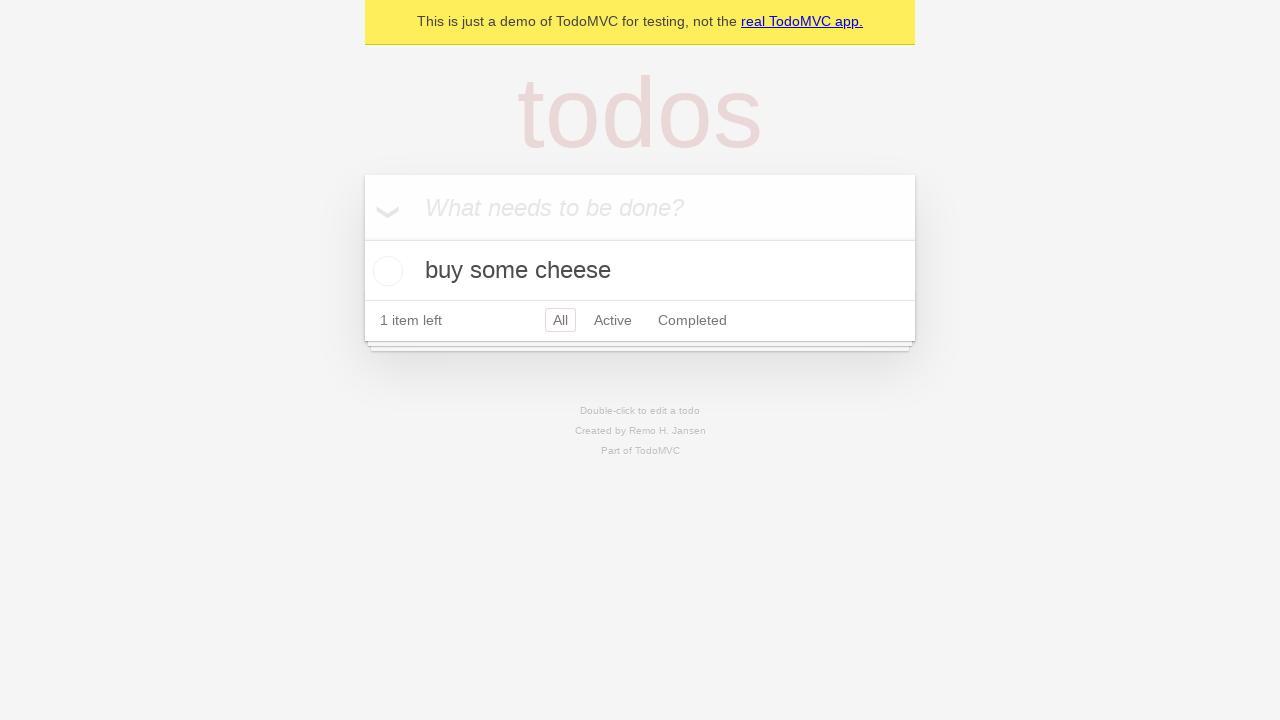

Filled new todo input with 'feed the cat' on .new-todo
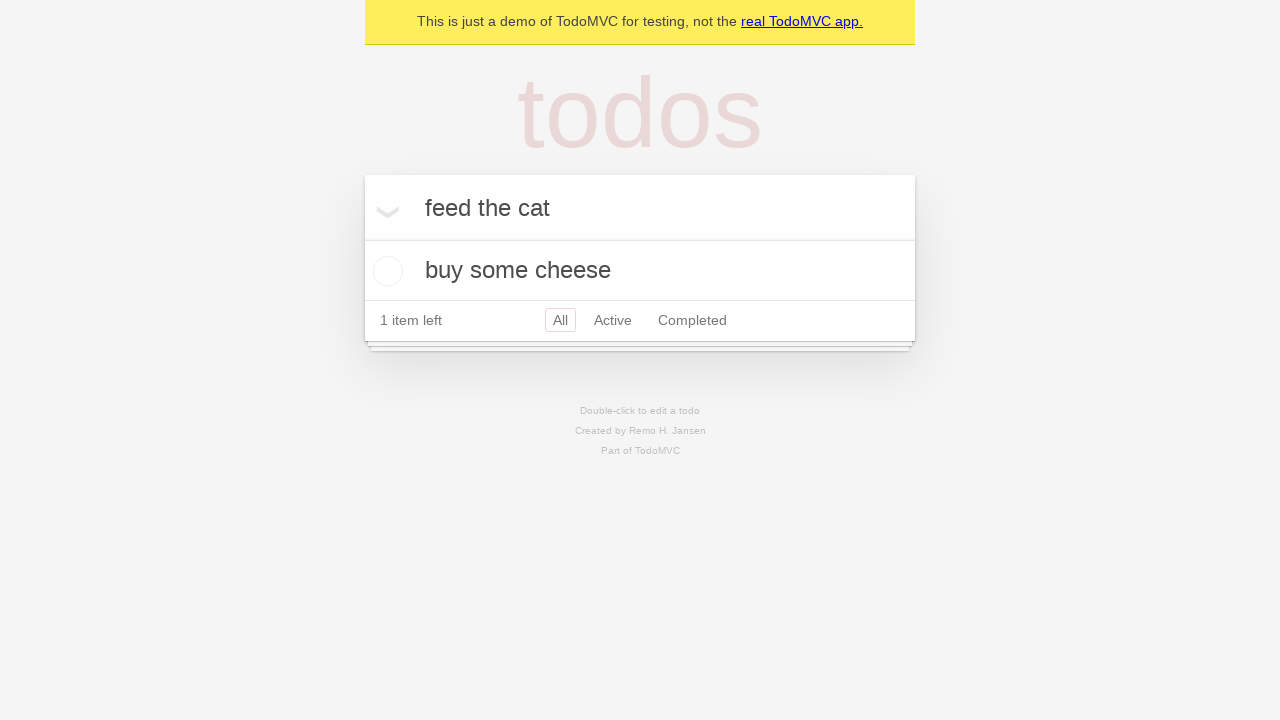

Pressed Enter to create second todo item on .new-todo
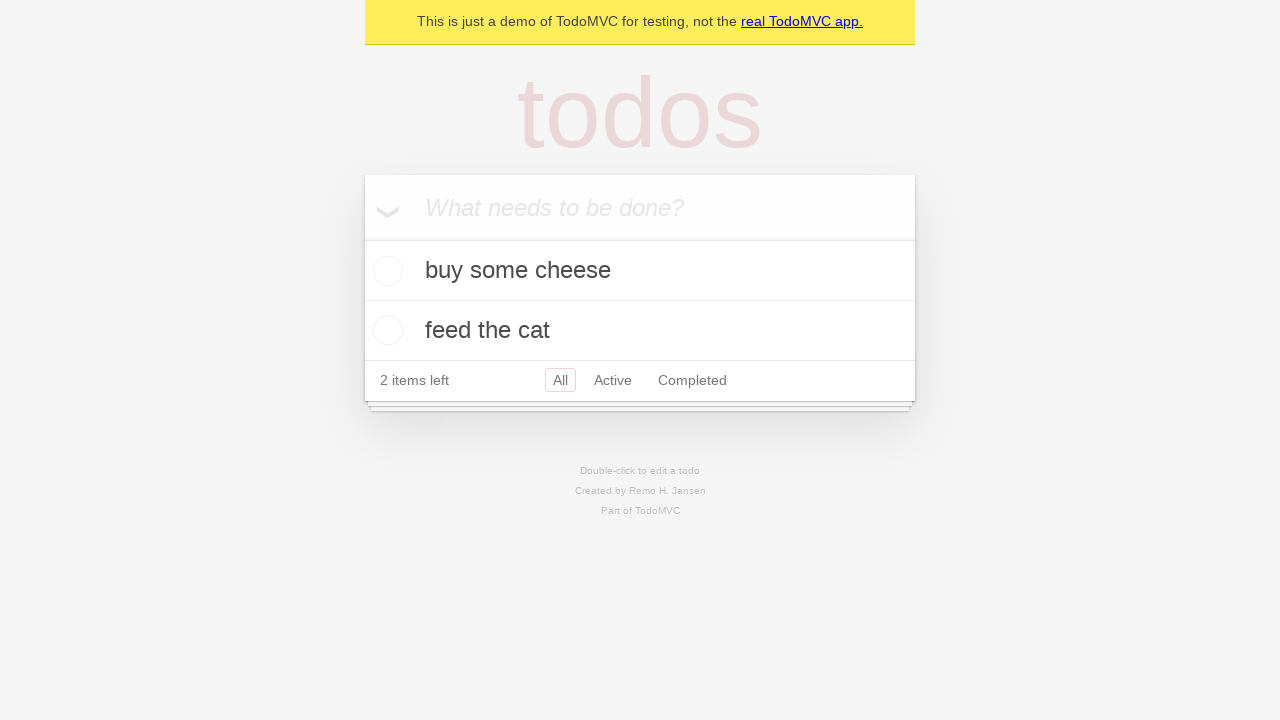

Marked first todo item as completed at (385, 271) on .todo-list li >> nth=0 >> .toggle
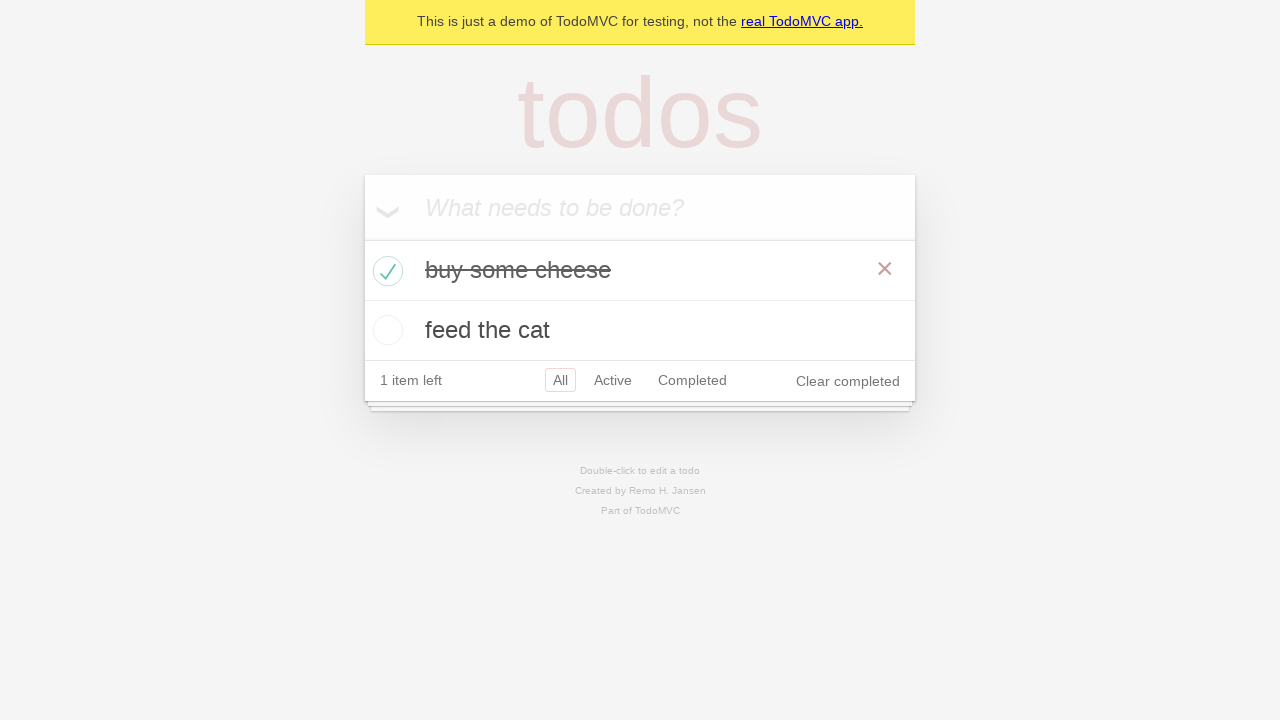

Reloaded the page to test data persistence
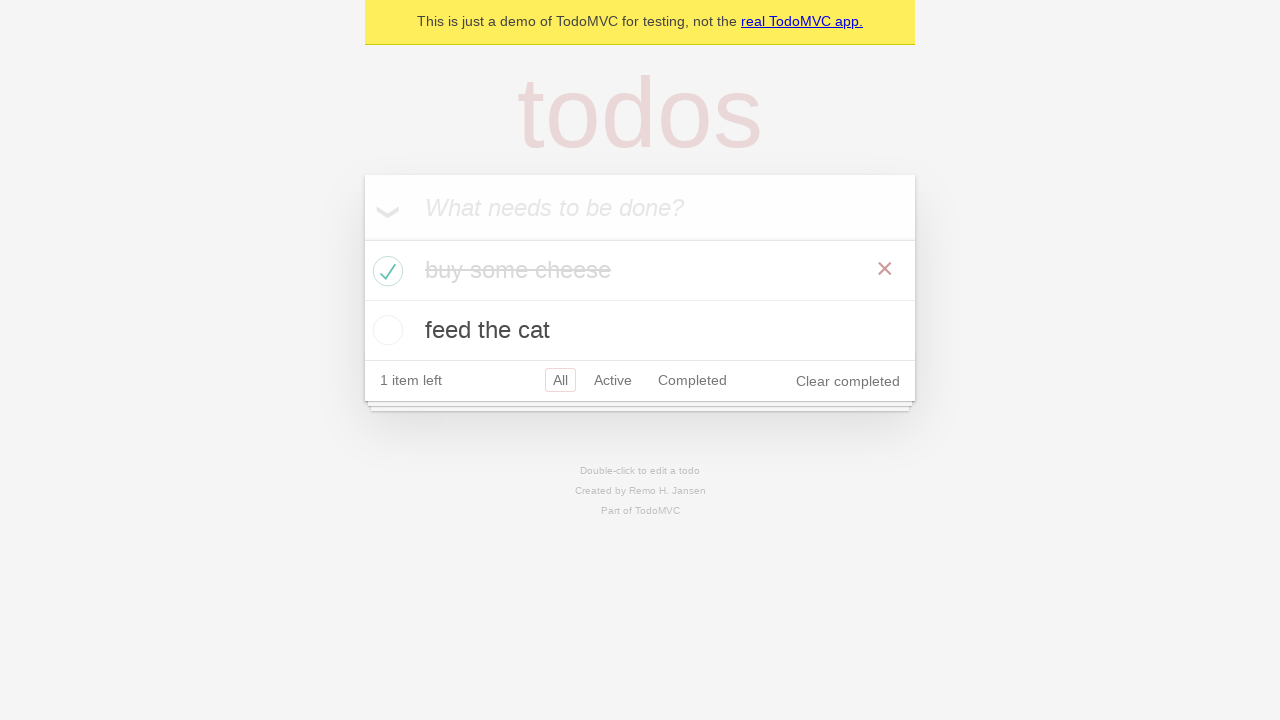

Todo items appeared after page reload, confirming data persistence
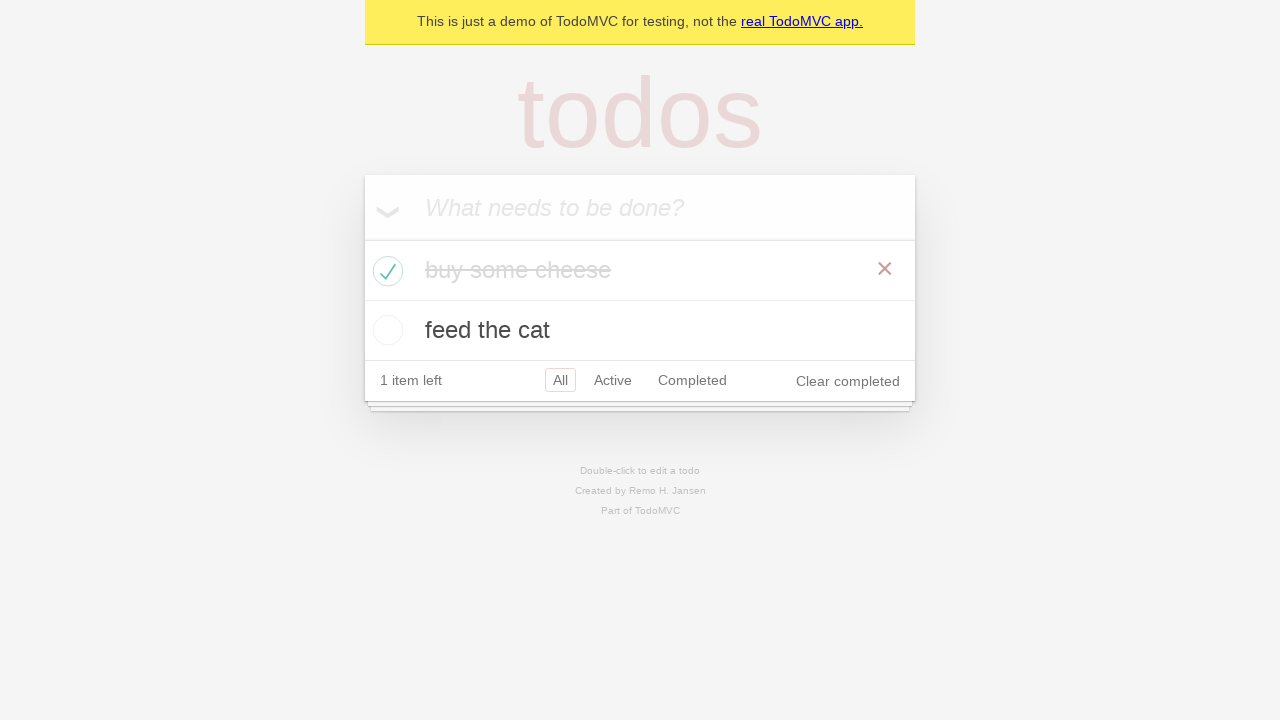

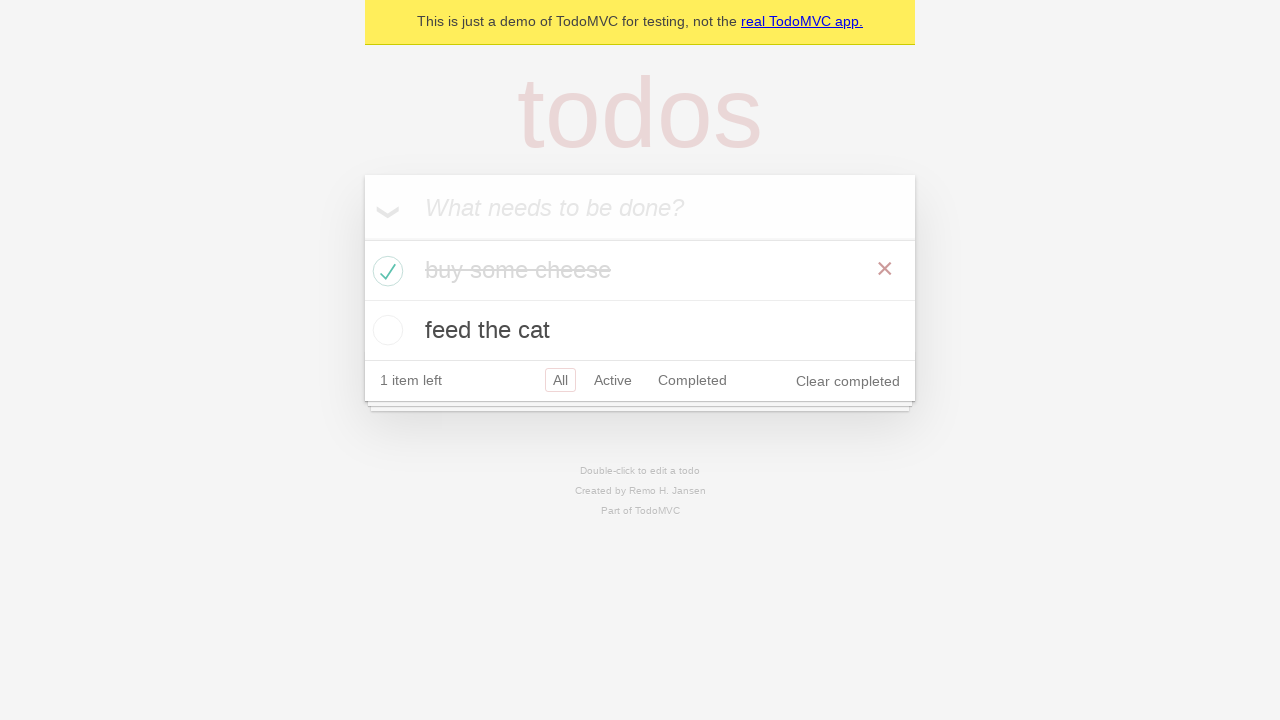